Navigates to Python.org homepage and scrolls down the page using PAGE_DOWN key presses

Starting URL: http://www.python.org

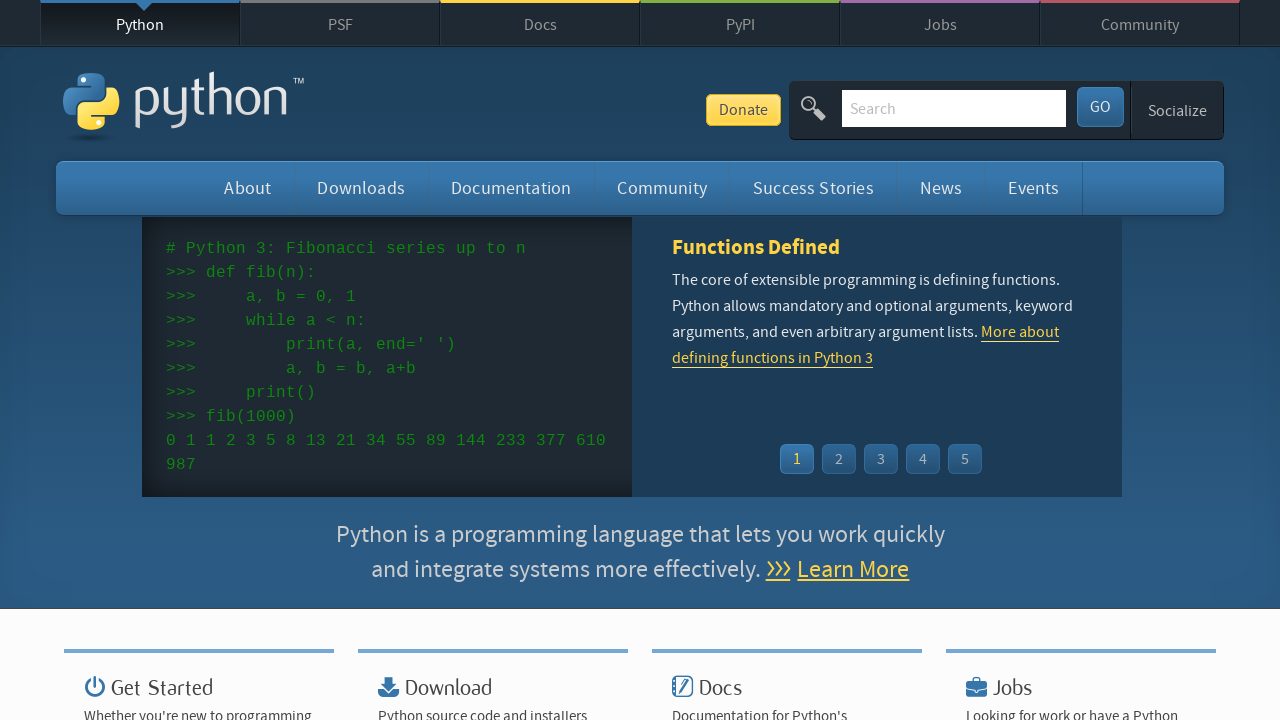

Navigated to Python.org homepage
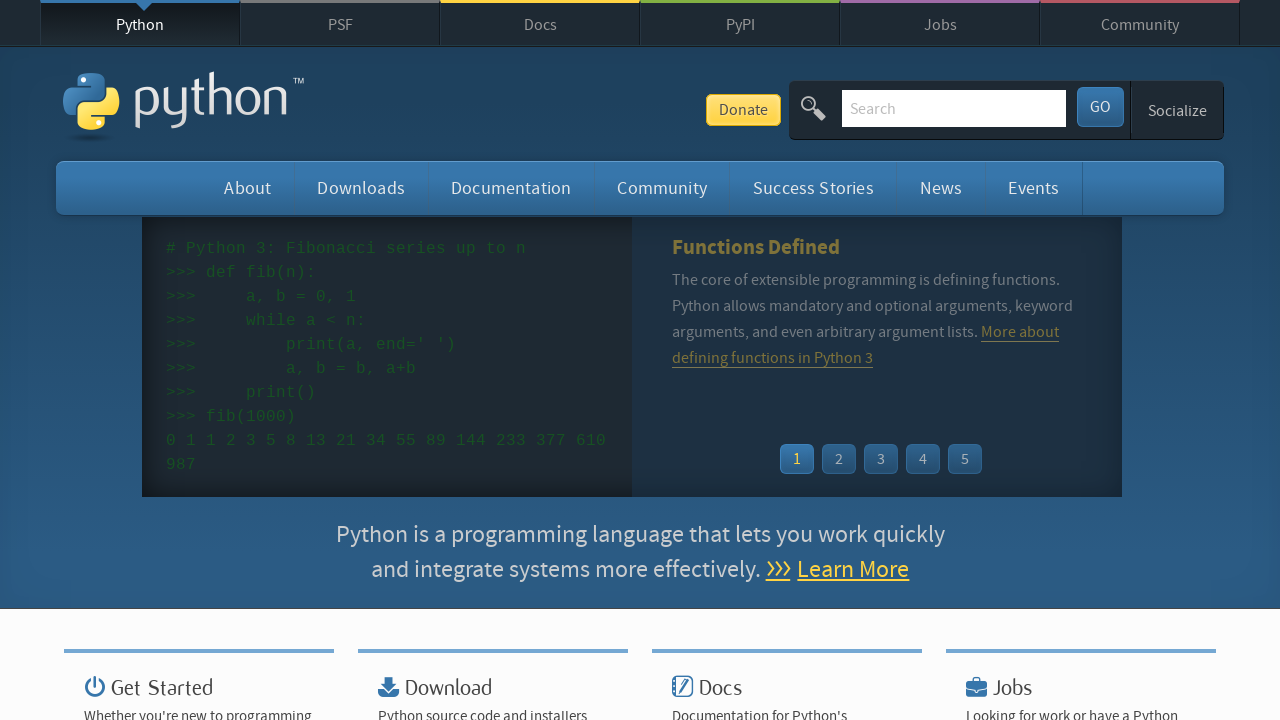

Located html element for keyboard interaction
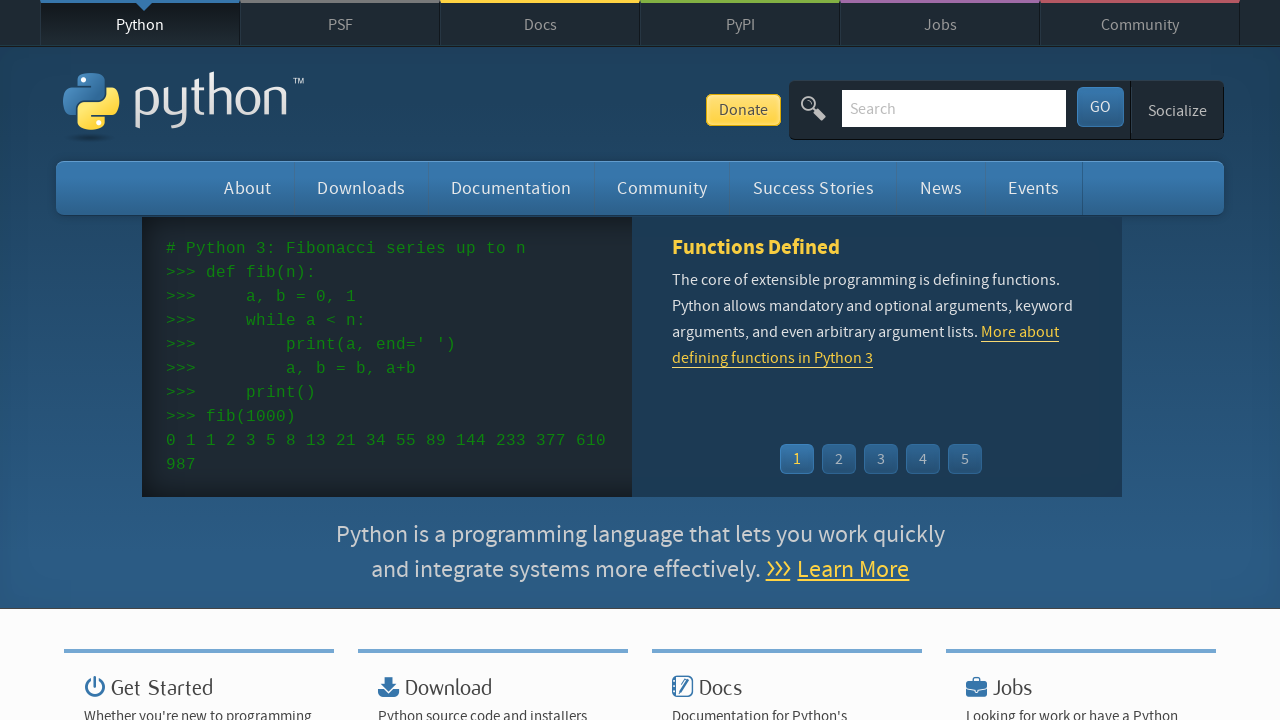

Pressed PAGE_DOWN key (scroll 1 of 10)
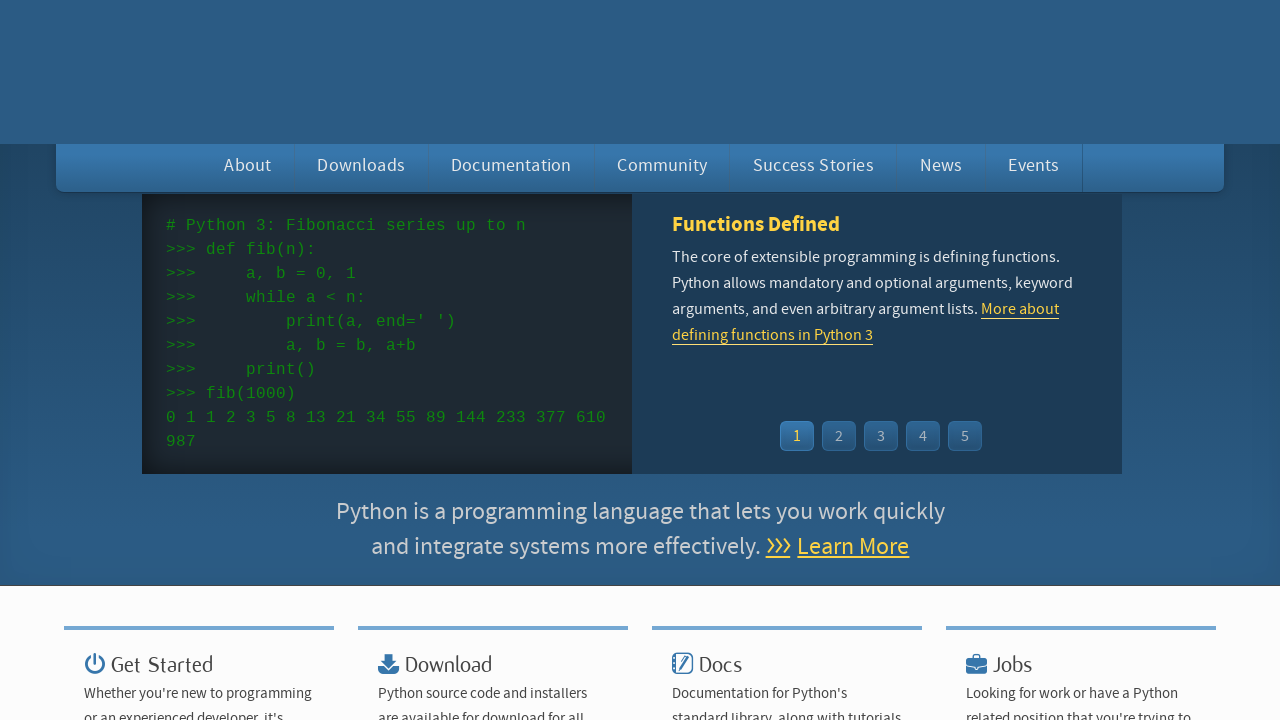

Waited 100ms after scroll 1
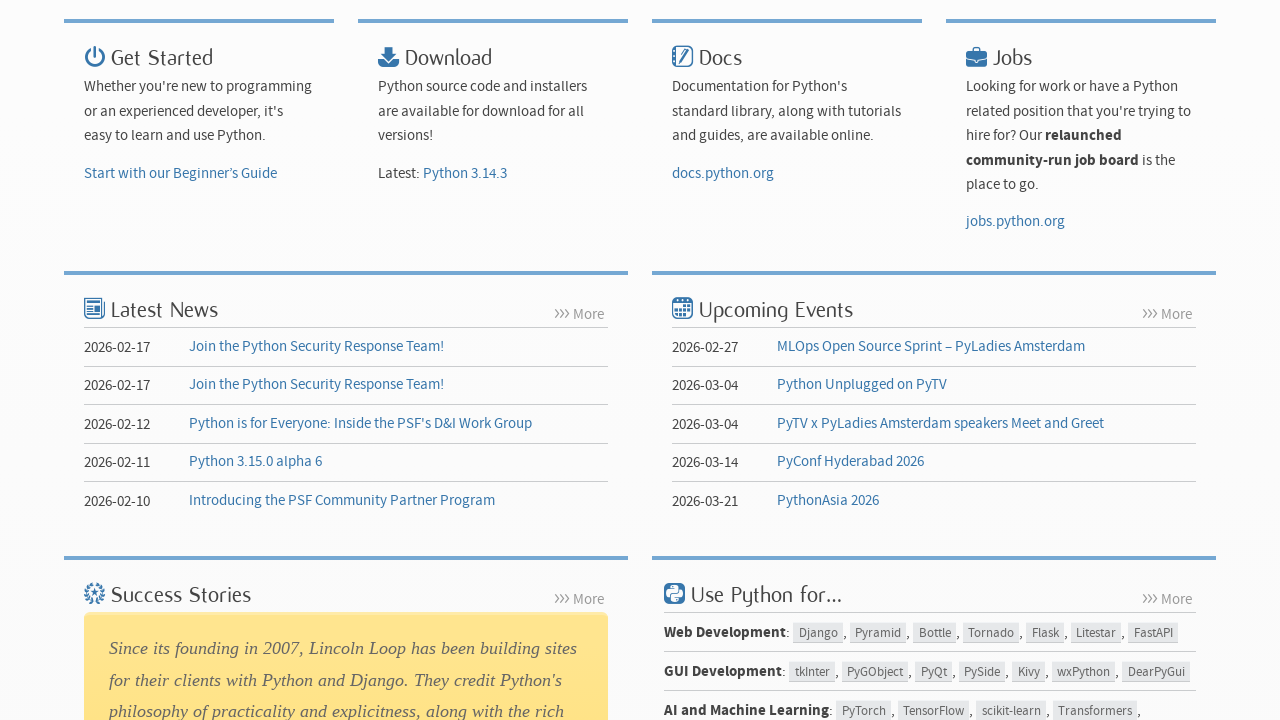

Pressed PAGE_DOWN key (scroll 2 of 10)
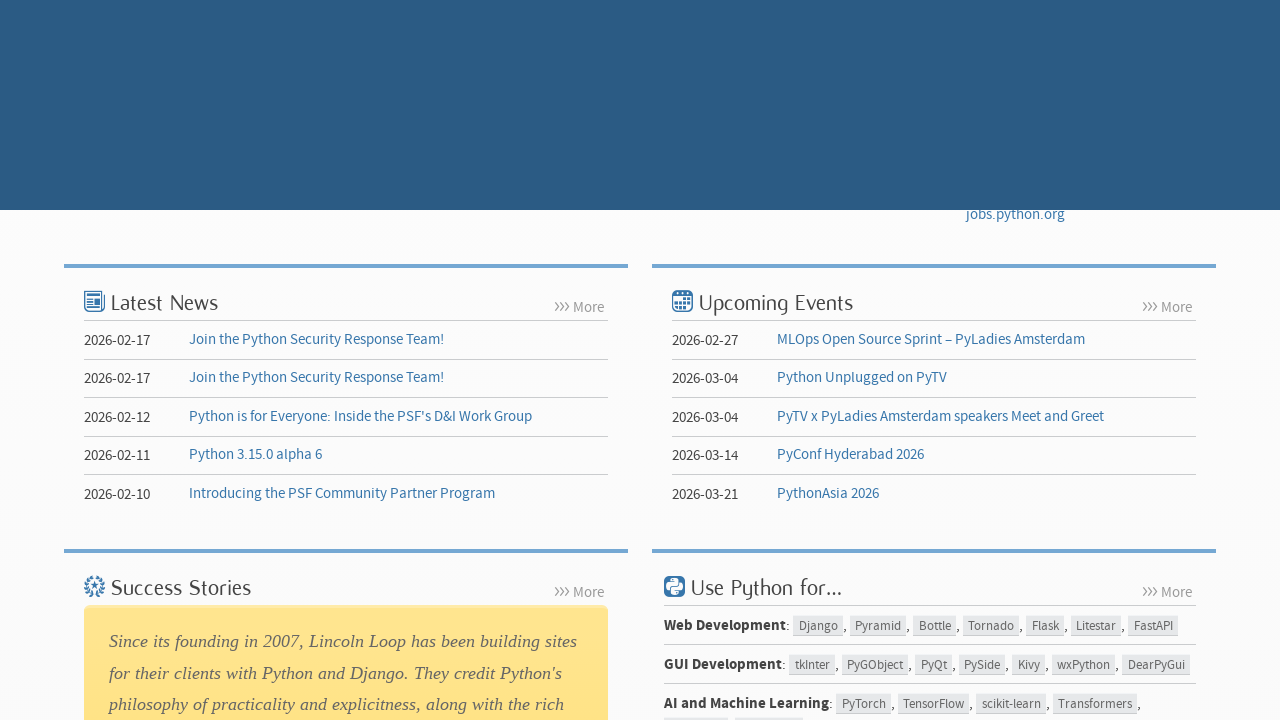

Waited 100ms after scroll 2
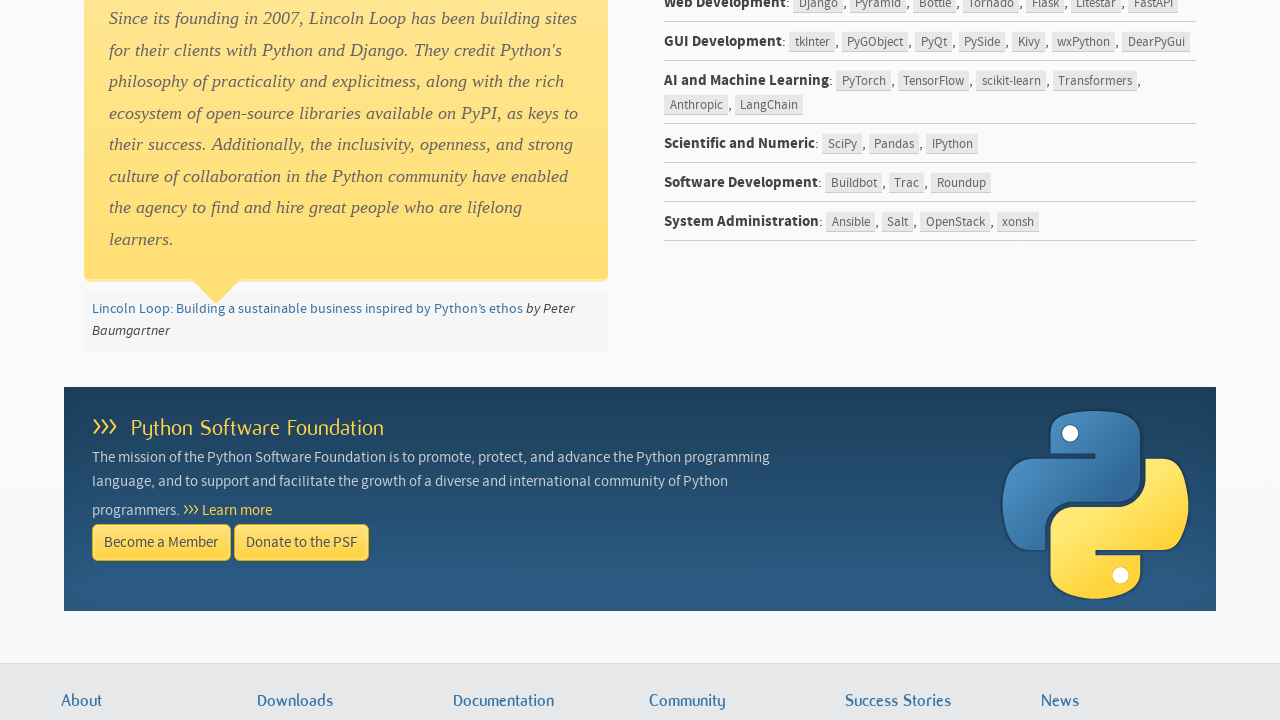

Pressed PAGE_DOWN key (scroll 3 of 10)
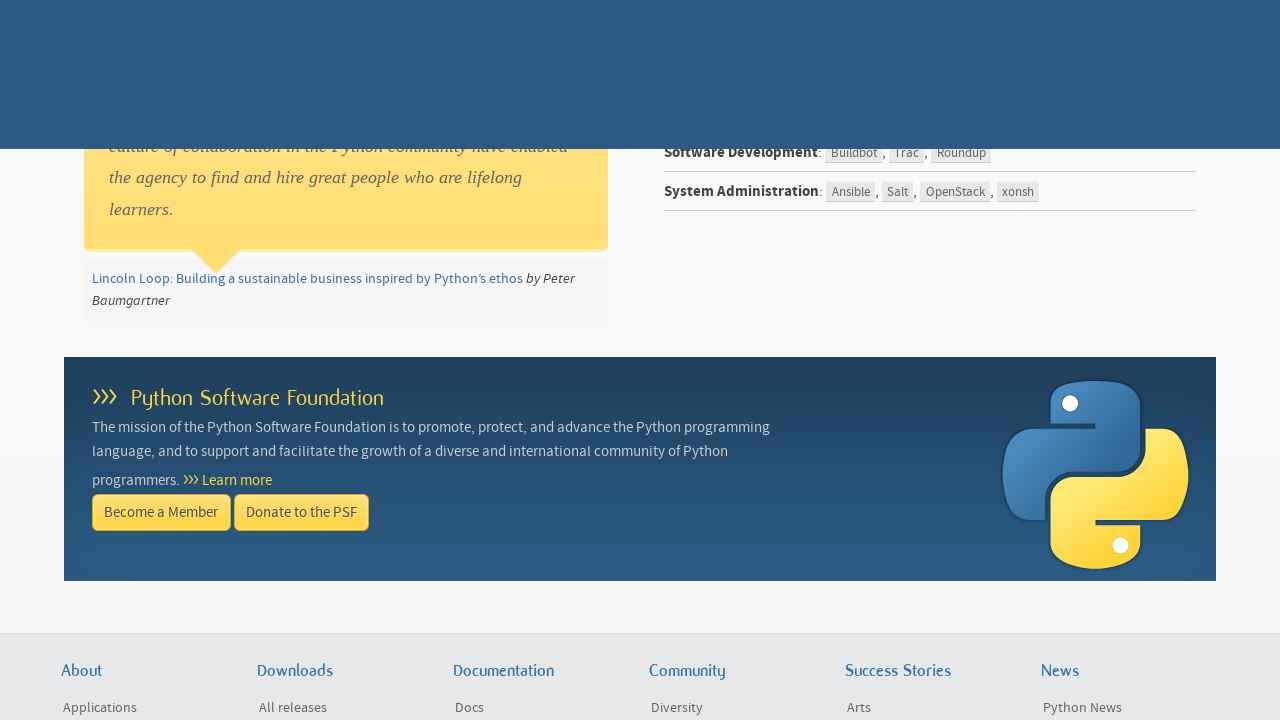

Waited 100ms after scroll 3
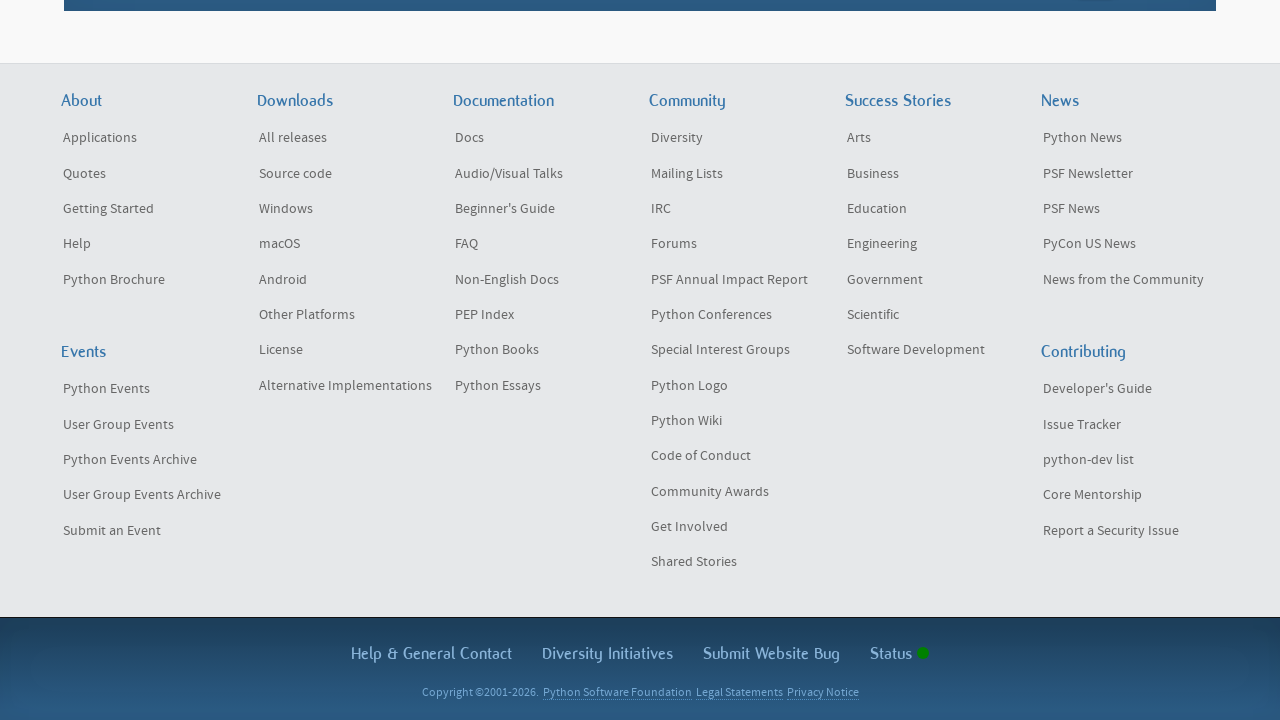

Pressed PAGE_DOWN key (scroll 4 of 10)
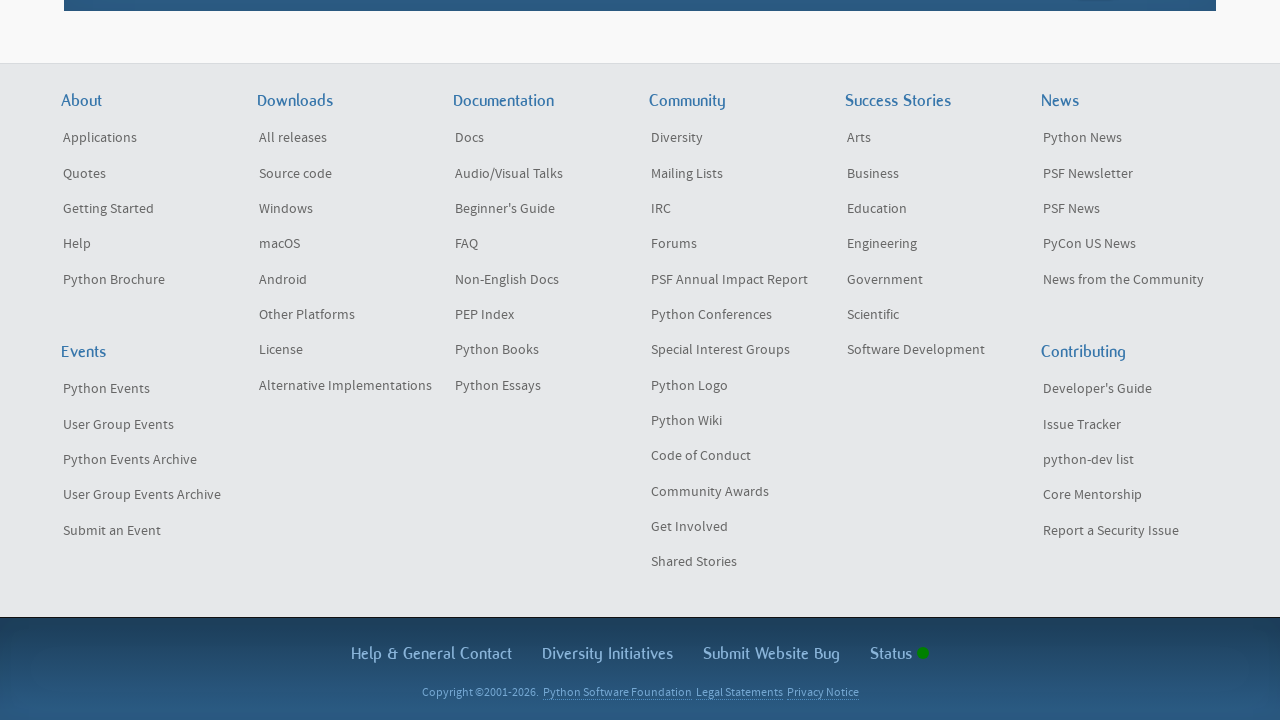

Waited 100ms after scroll 4
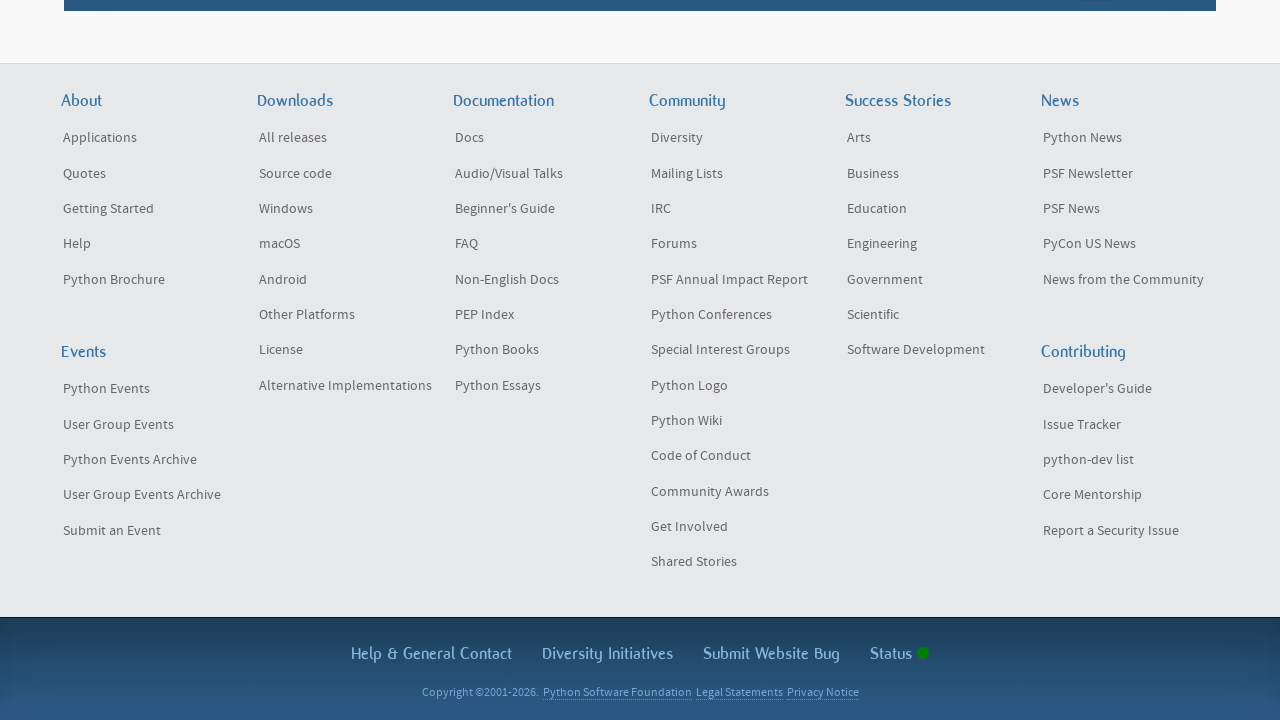

Pressed PAGE_DOWN key (scroll 5 of 10)
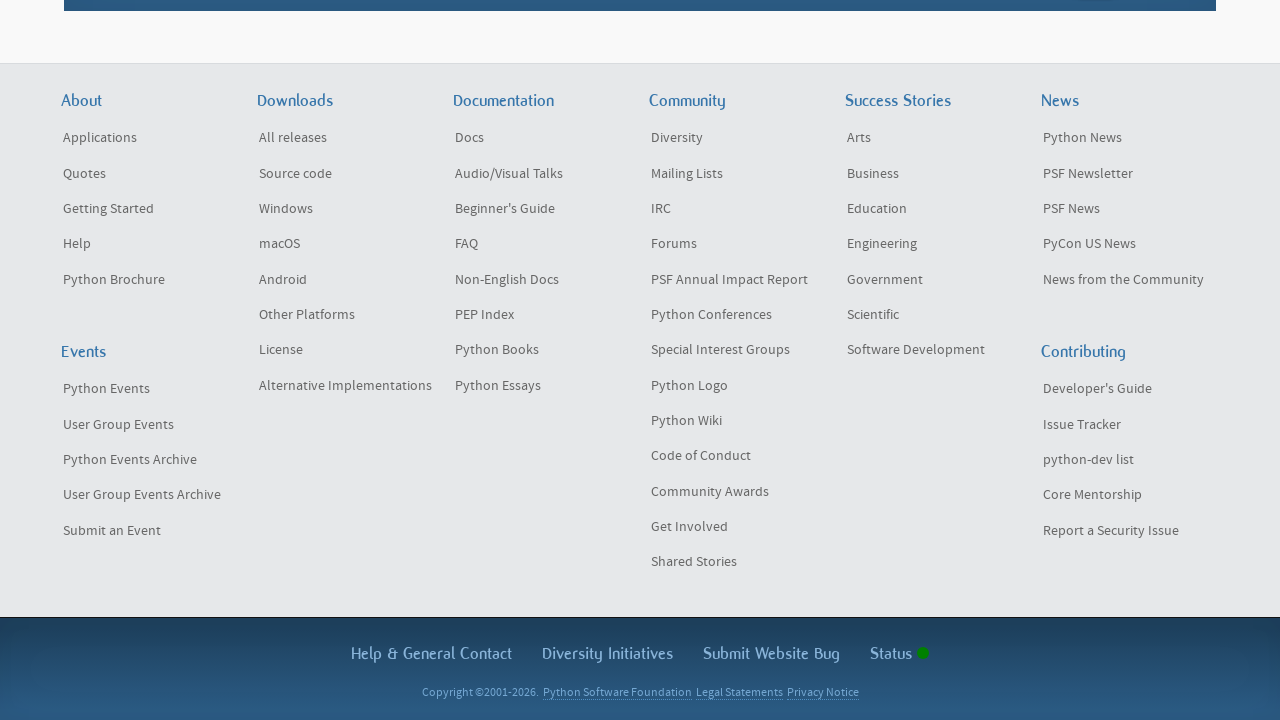

Waited 100ms after scroll 5
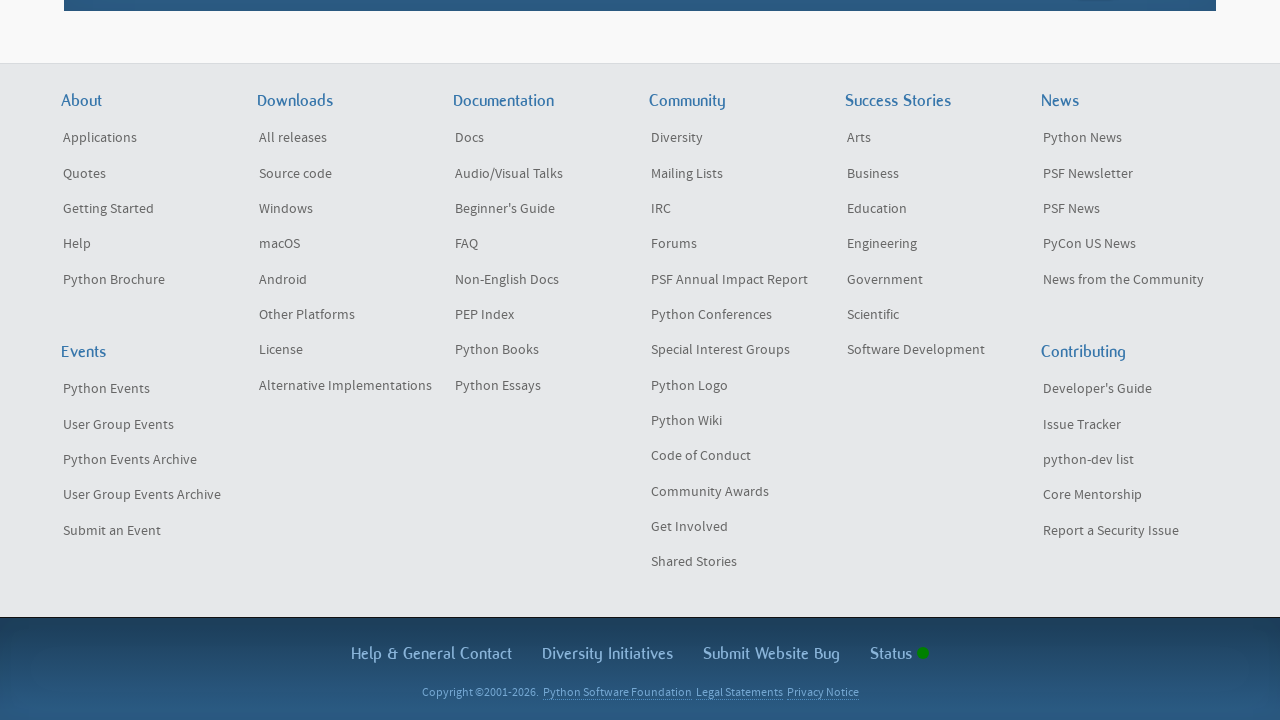

Pressed PAGE_DOWN key (scroll 6 of 10)
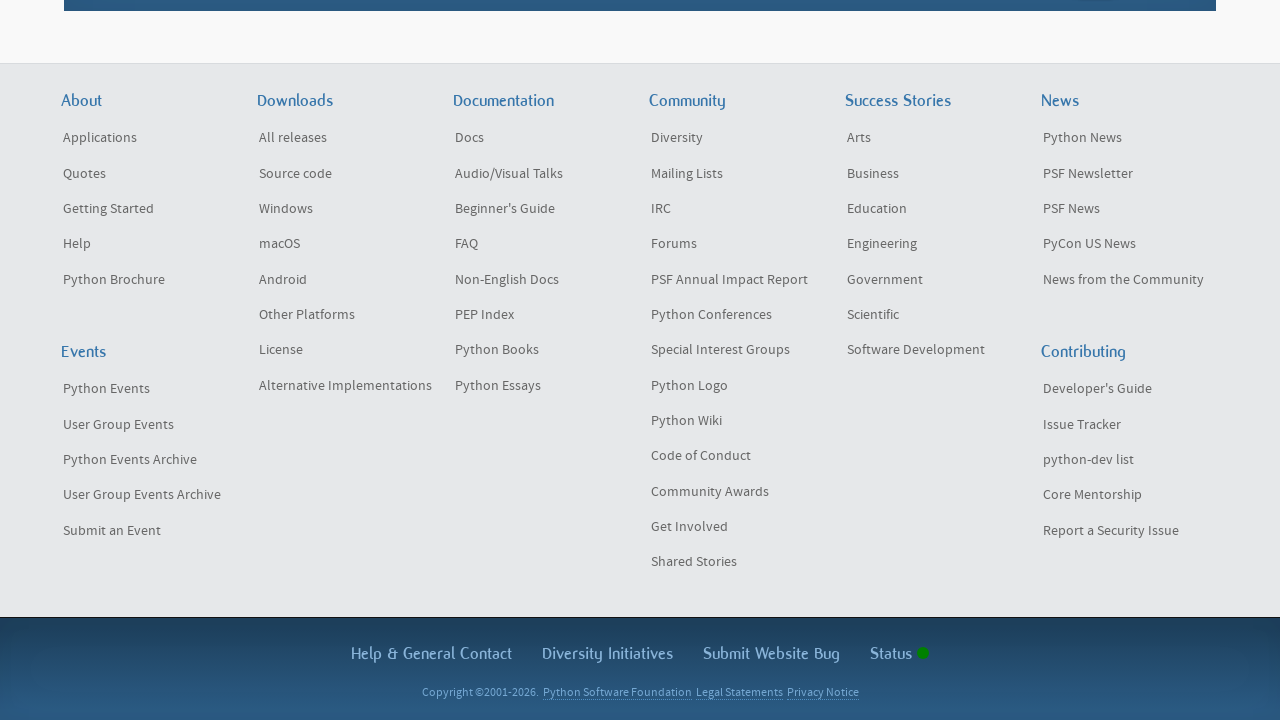

Waited 100ms after scroll 6
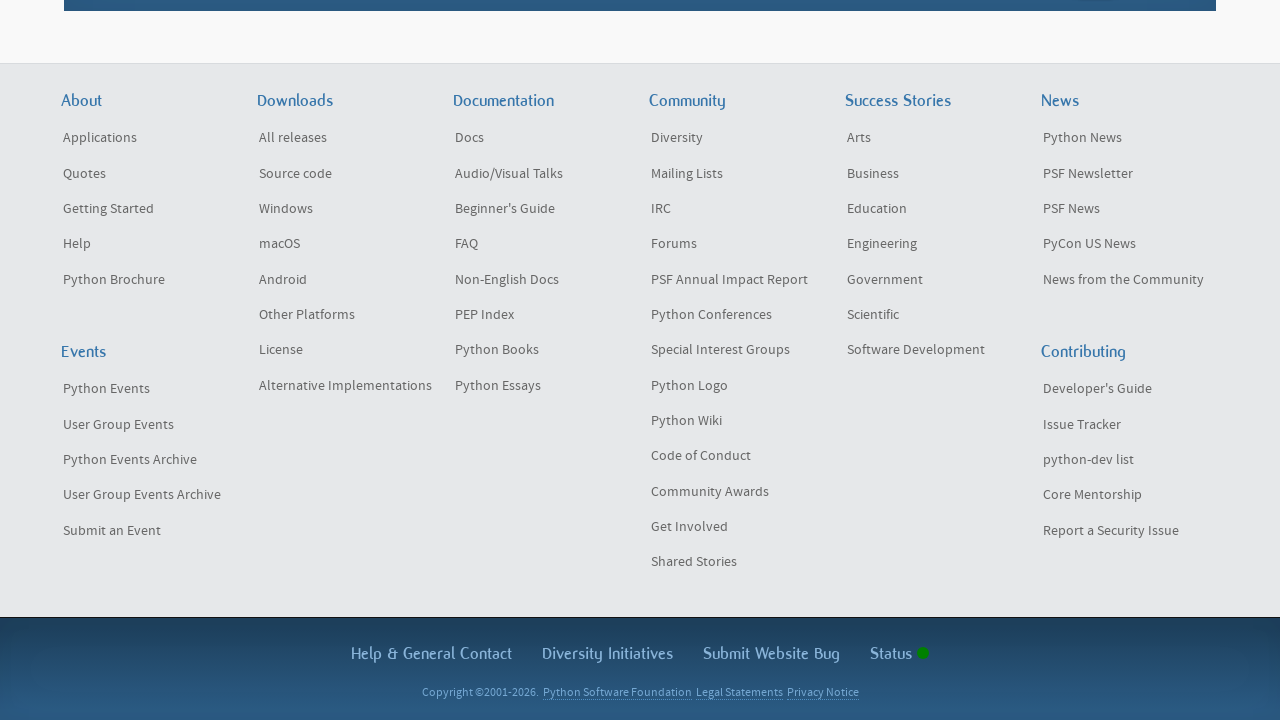

Pressed PAGE_DOWN key (scroll 7 of 10)
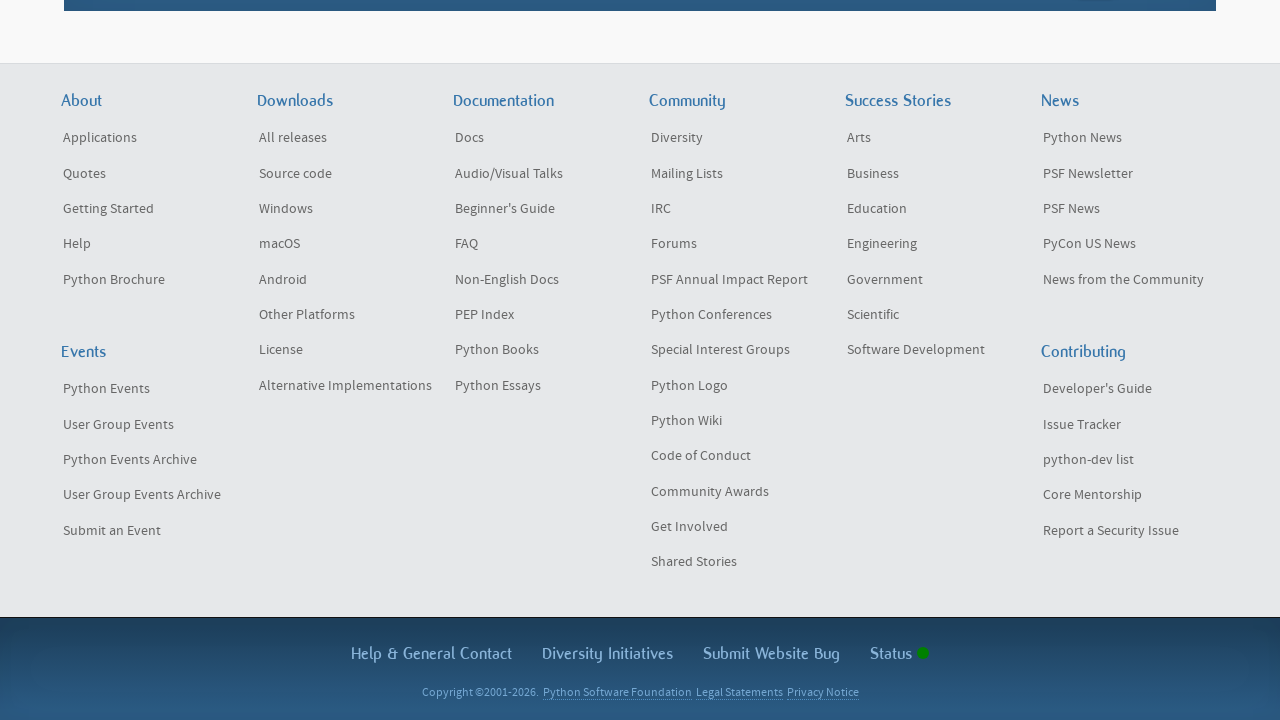

Waited 100ms after scroll 7
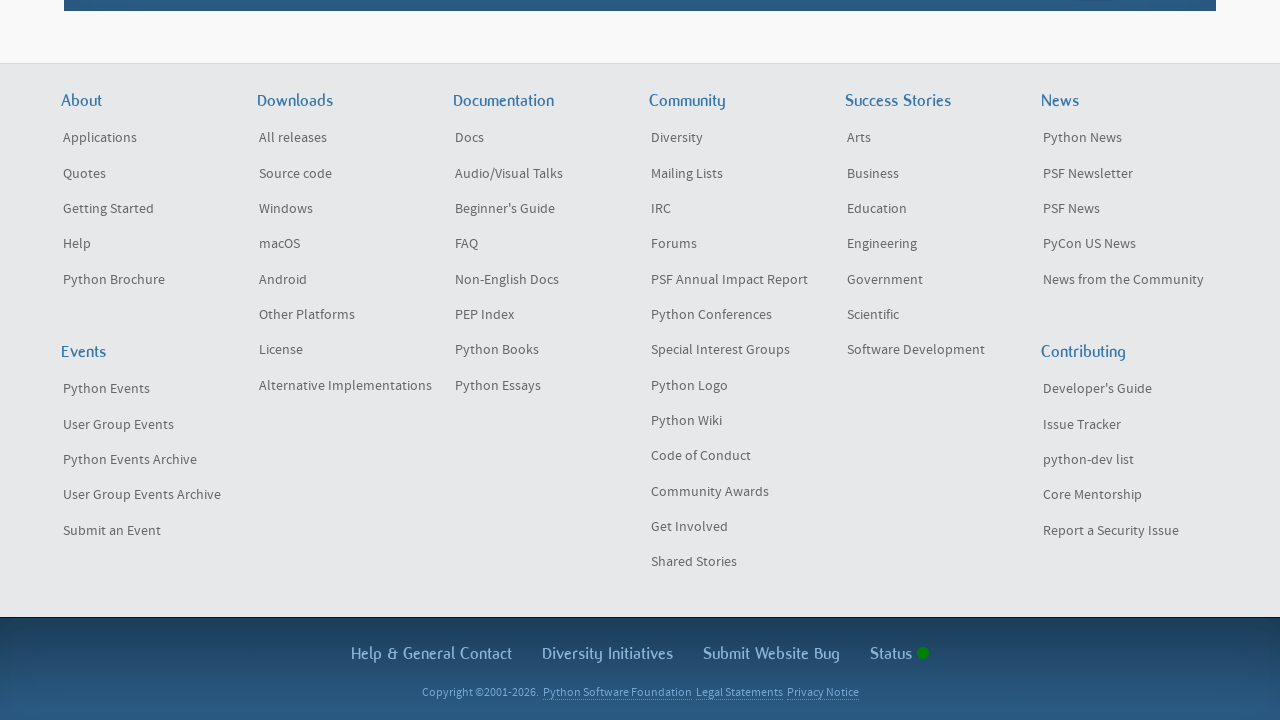

Pressed PAGE_DOWN key (scroll 8 of 10)
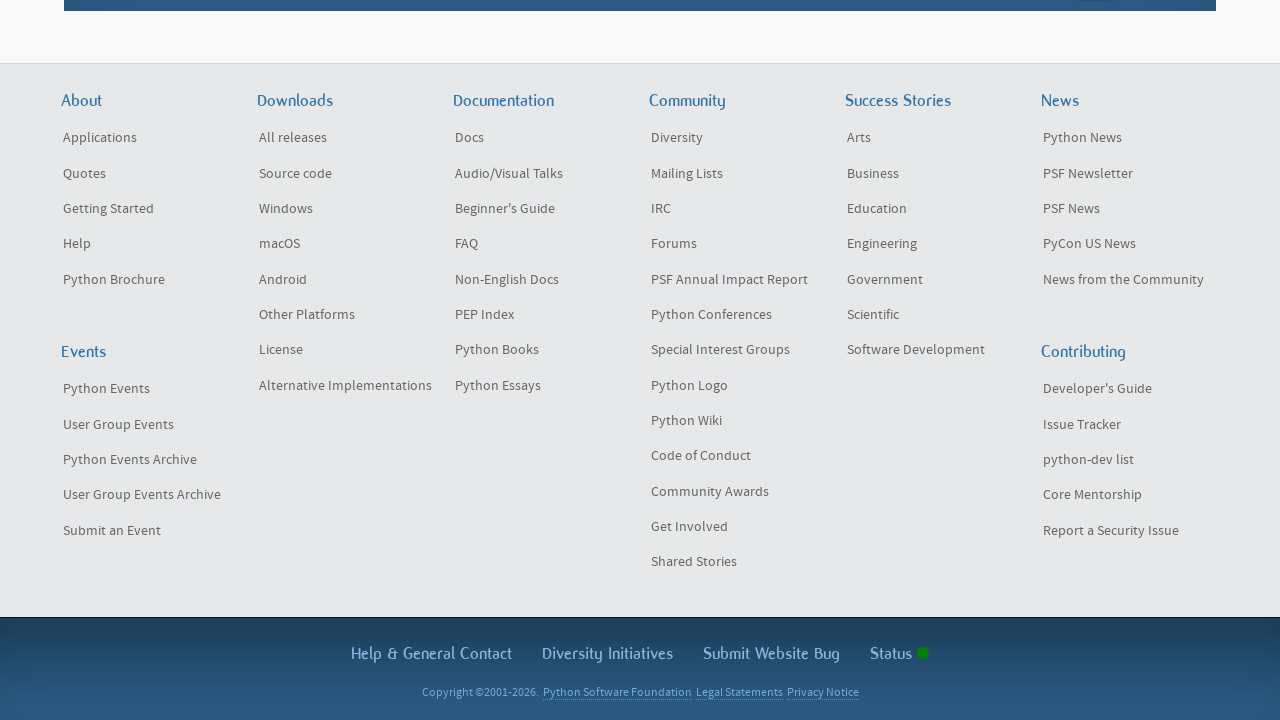

Waited 100ms after scroll 8
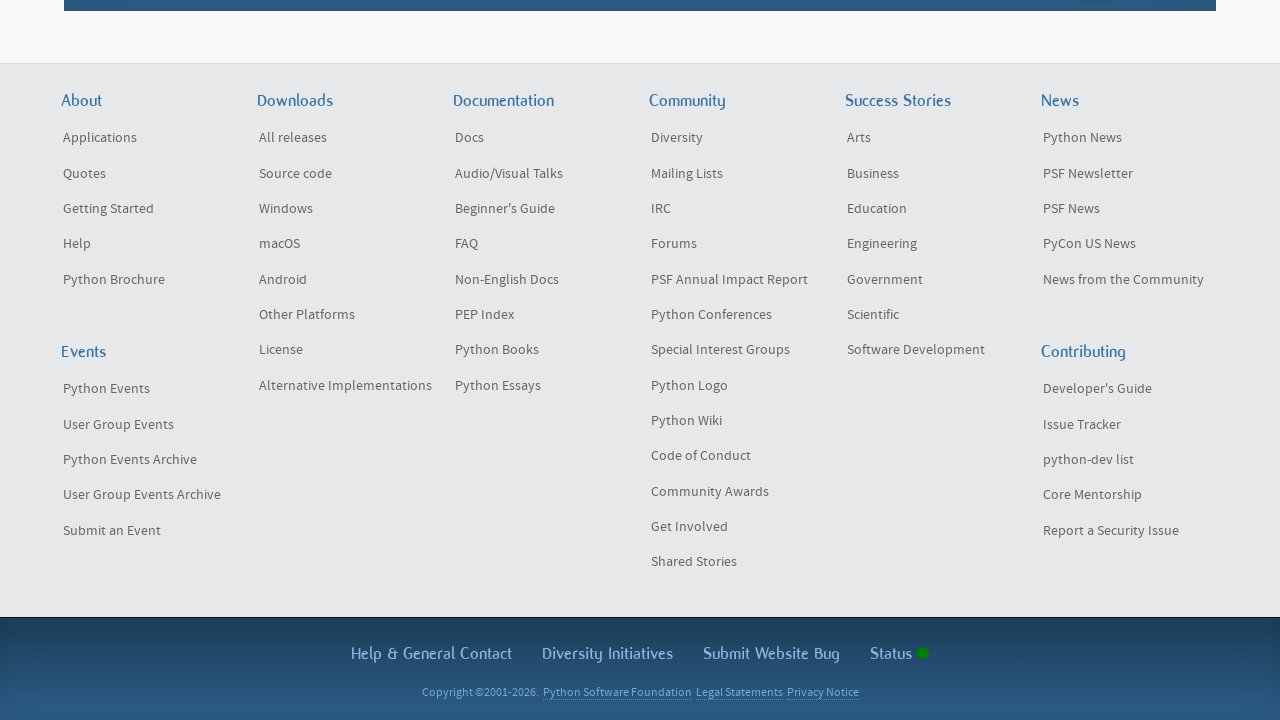

Pressed PAGE_DOWN key (scroll 9 of 10)
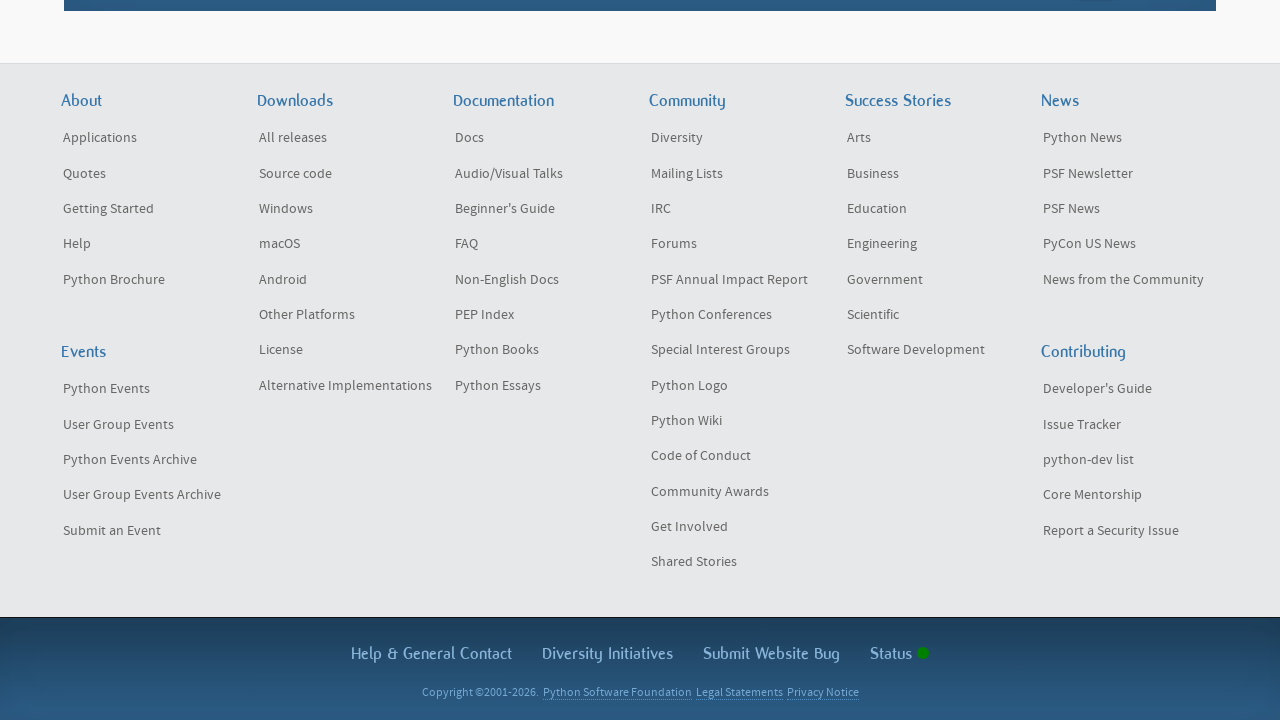

Waited 100ms after scroll 9
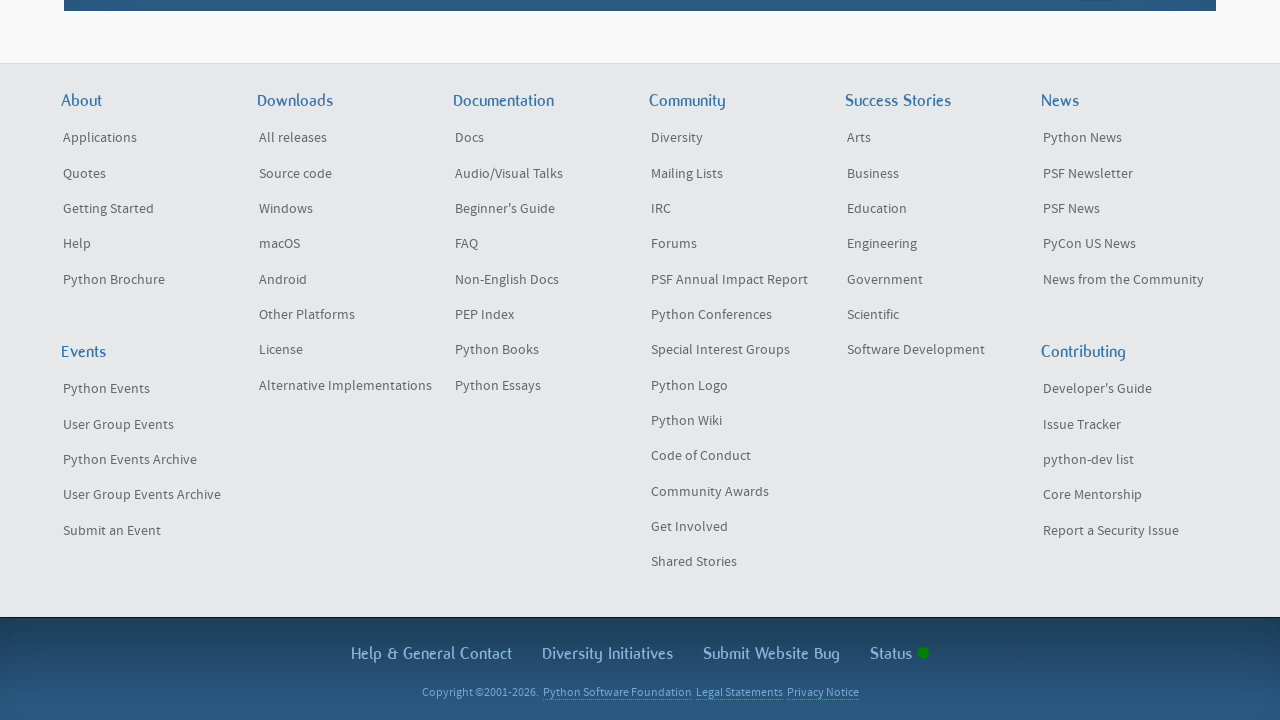

Pressed PAGE_DOWN key (scroll 10 of 10)
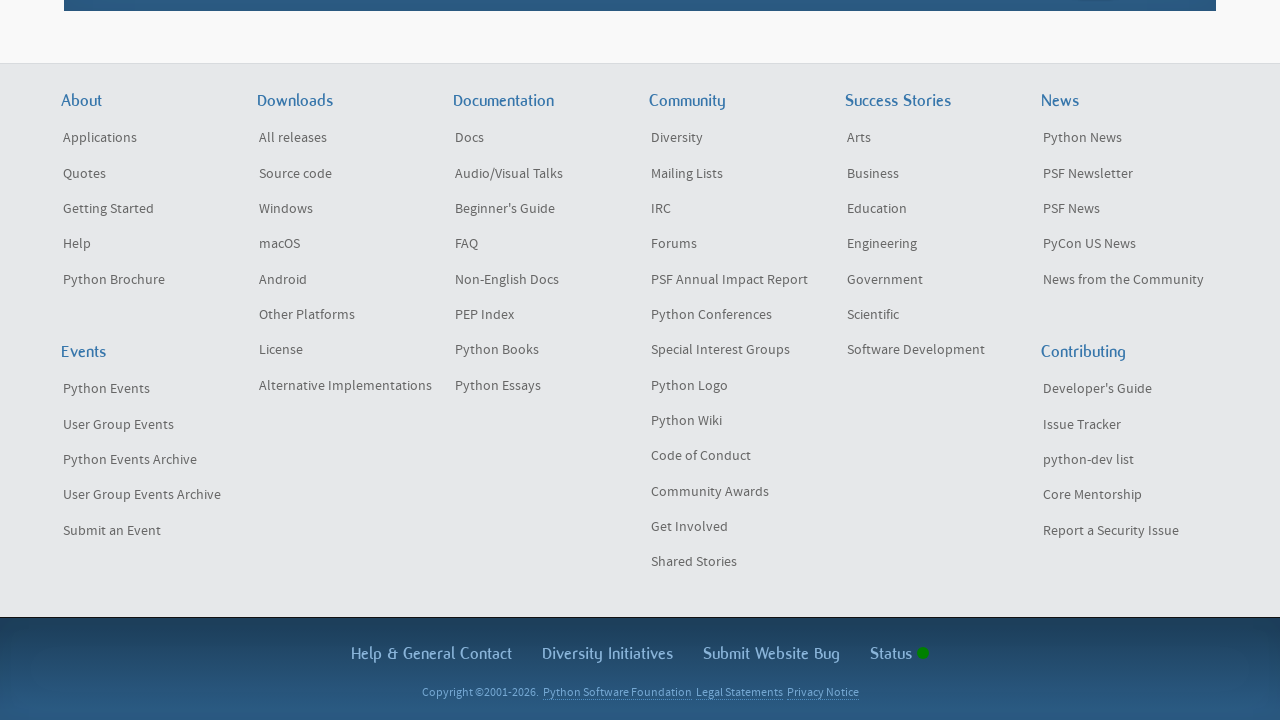

Waited 100ms after scroll 10
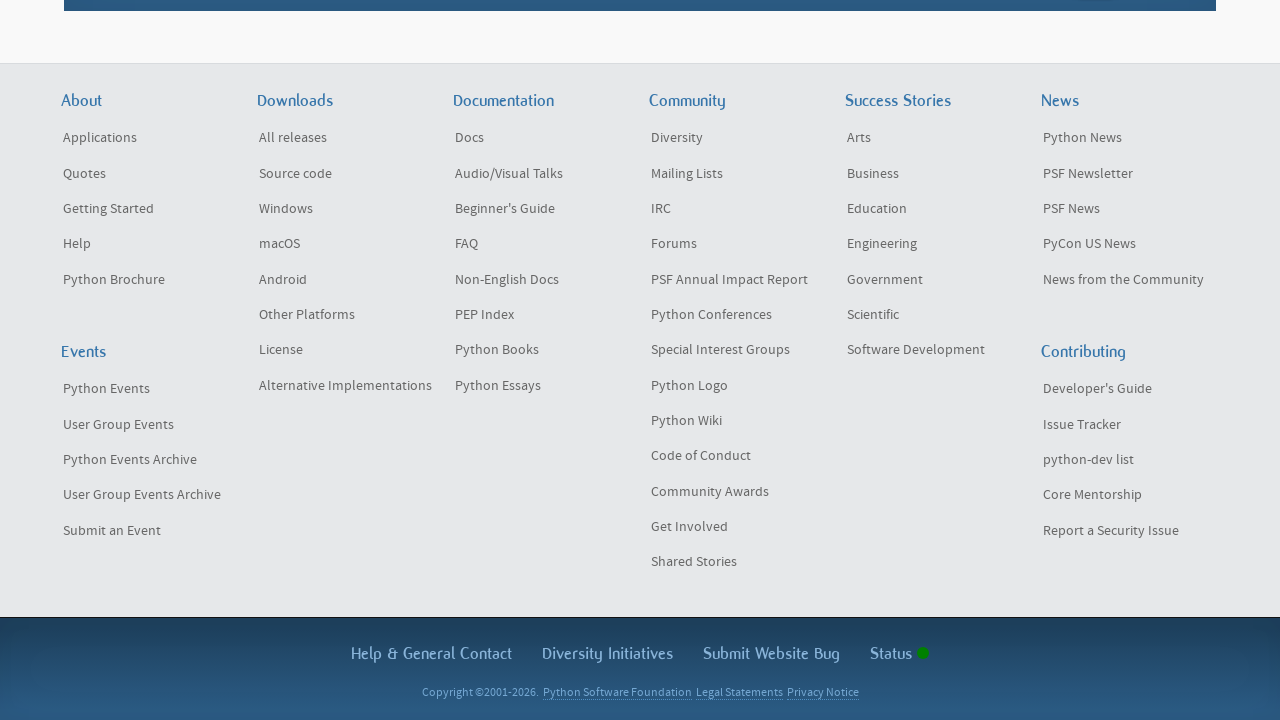

Jobs widget became visible after scrolling
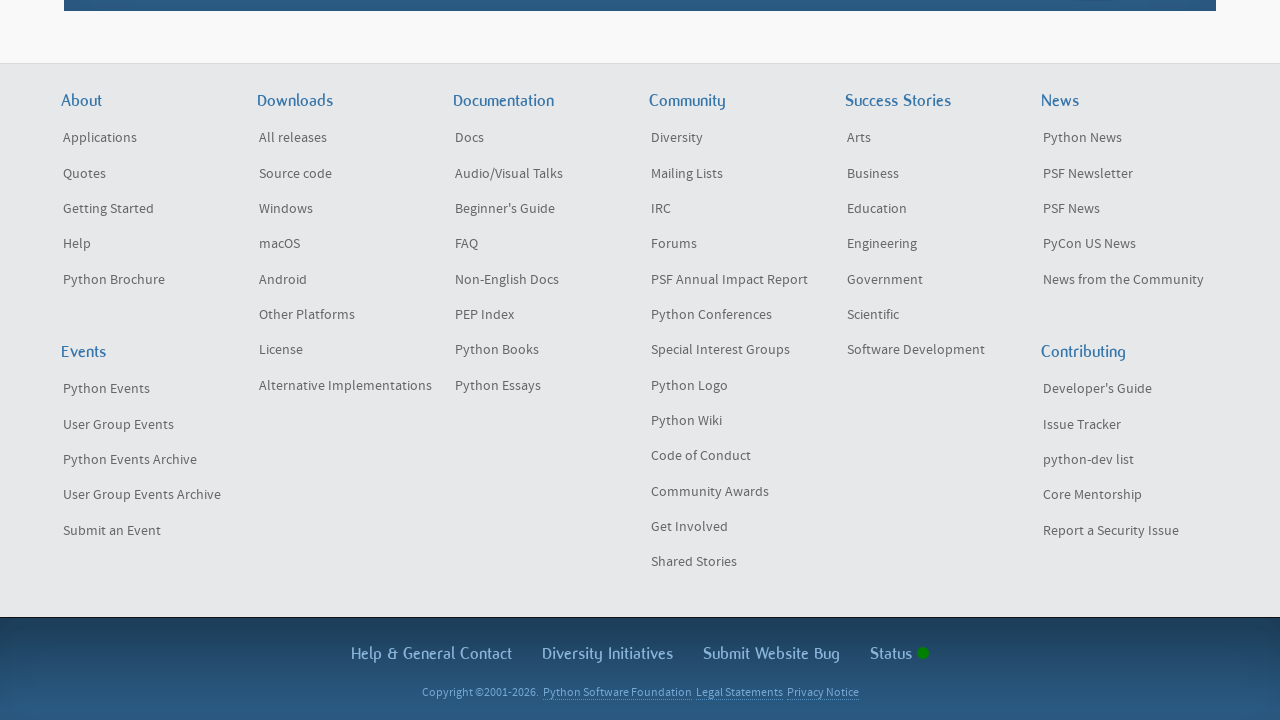

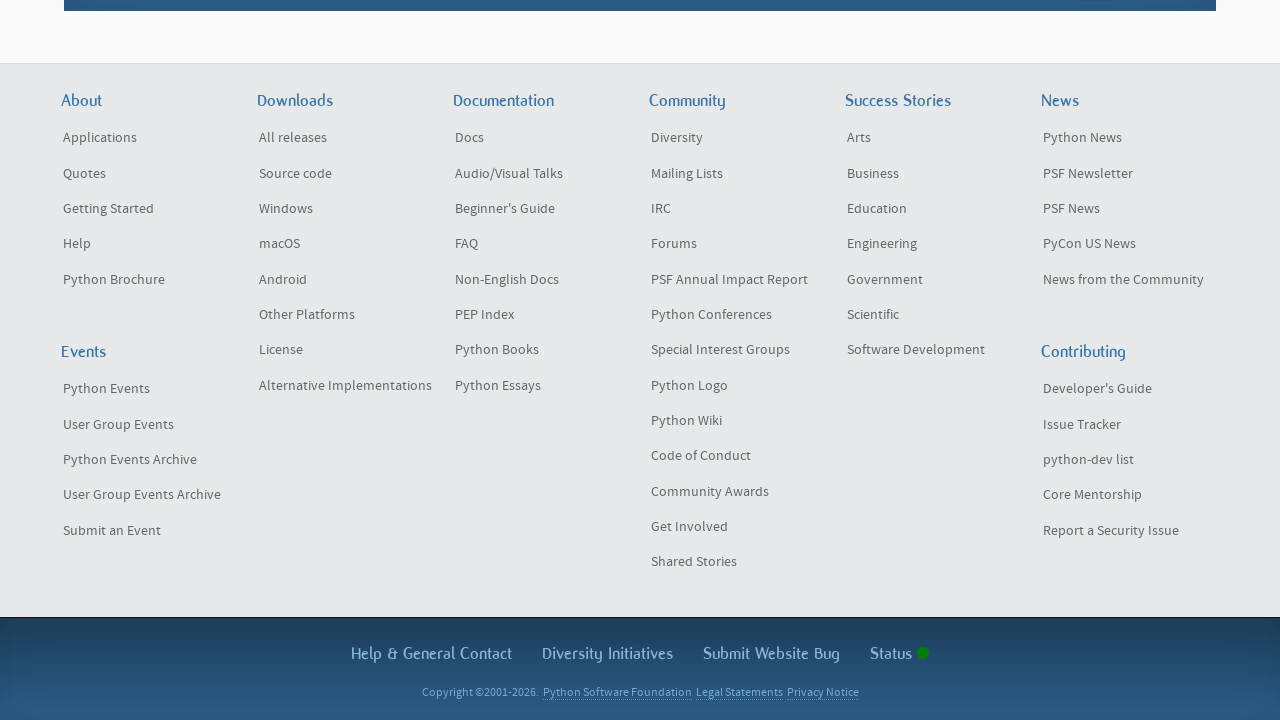